Tests accepting a JavaScript alert by clicking the first button and verifying the success message

Starting URL: https://the-internet.herokuapp.com/javascript_alerts

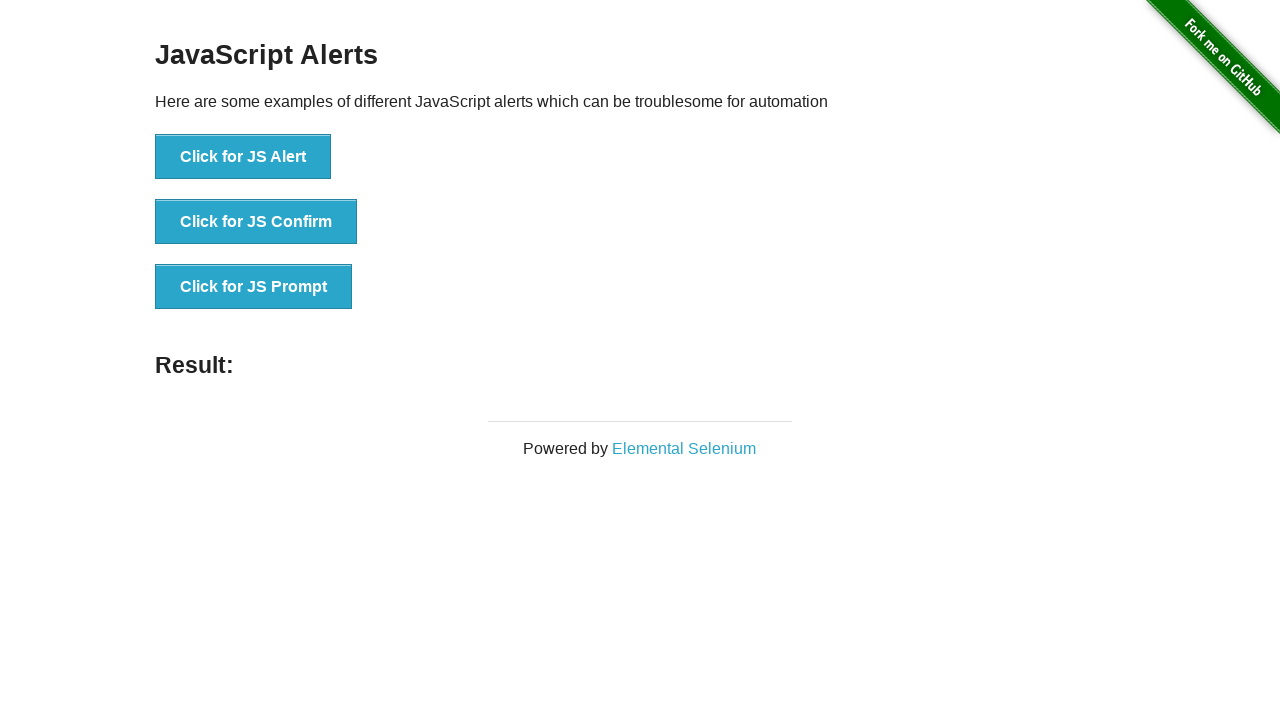

Clicked the 'Click for JS Alert' button to trigger JavaScript alert at (243, 157) on button:has-text('Click for JS Alert')
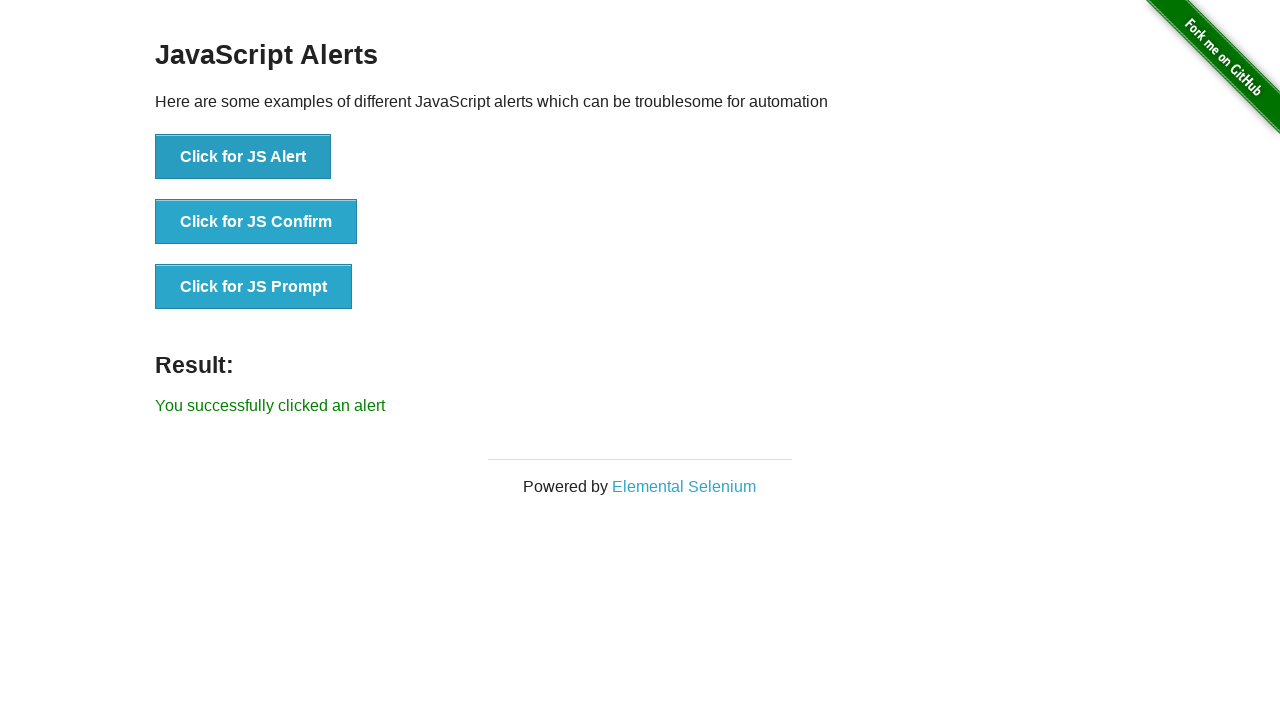

Set up dialog handler to accept alerts
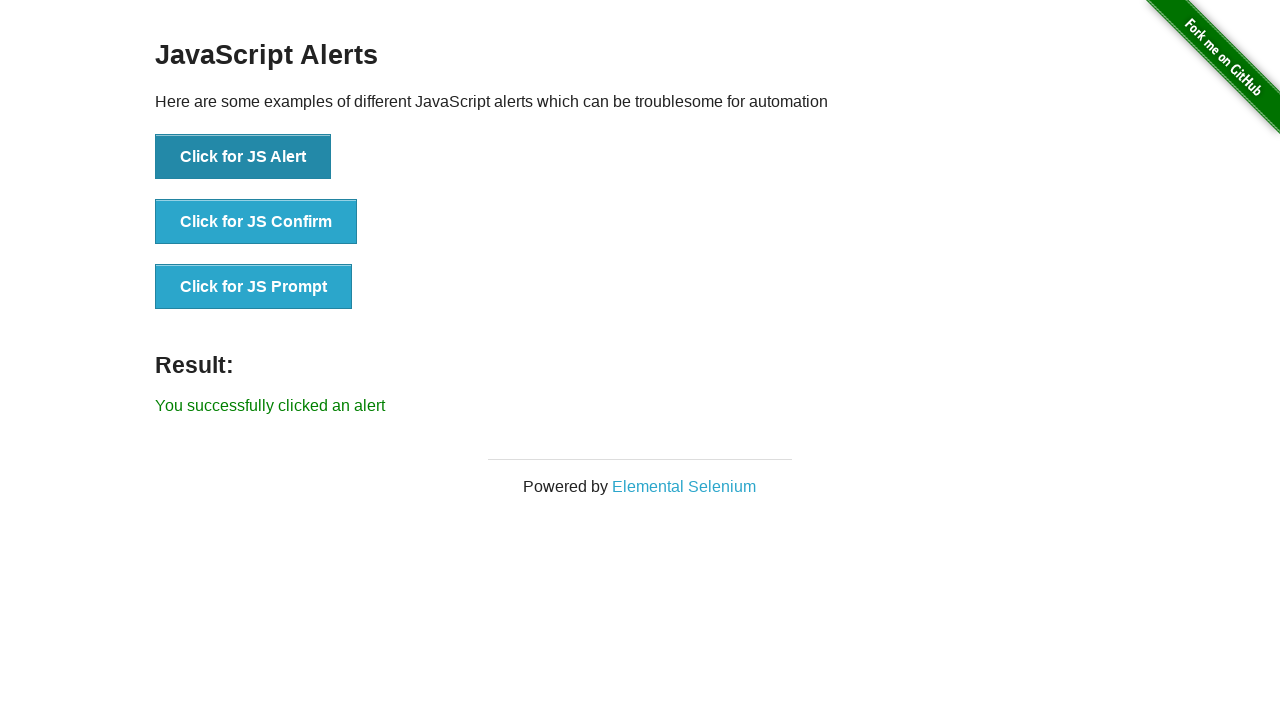

Verified success message 'You successfully clicked an alert' appeared
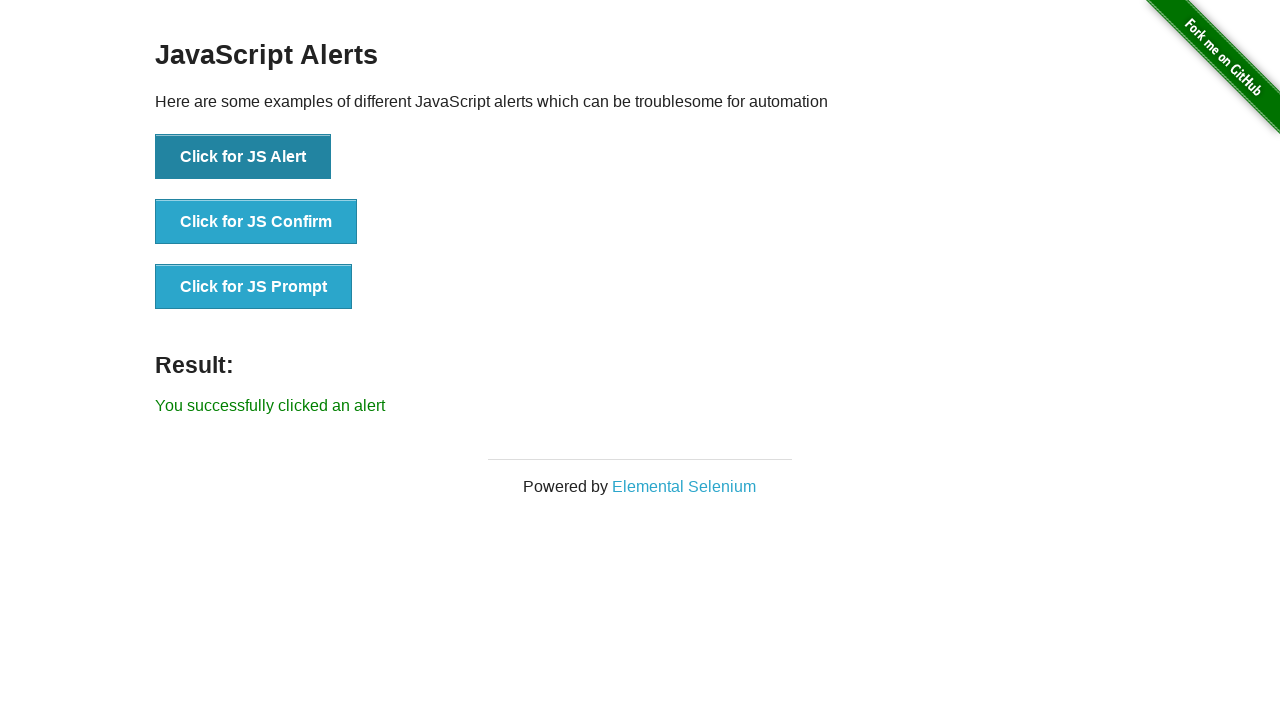

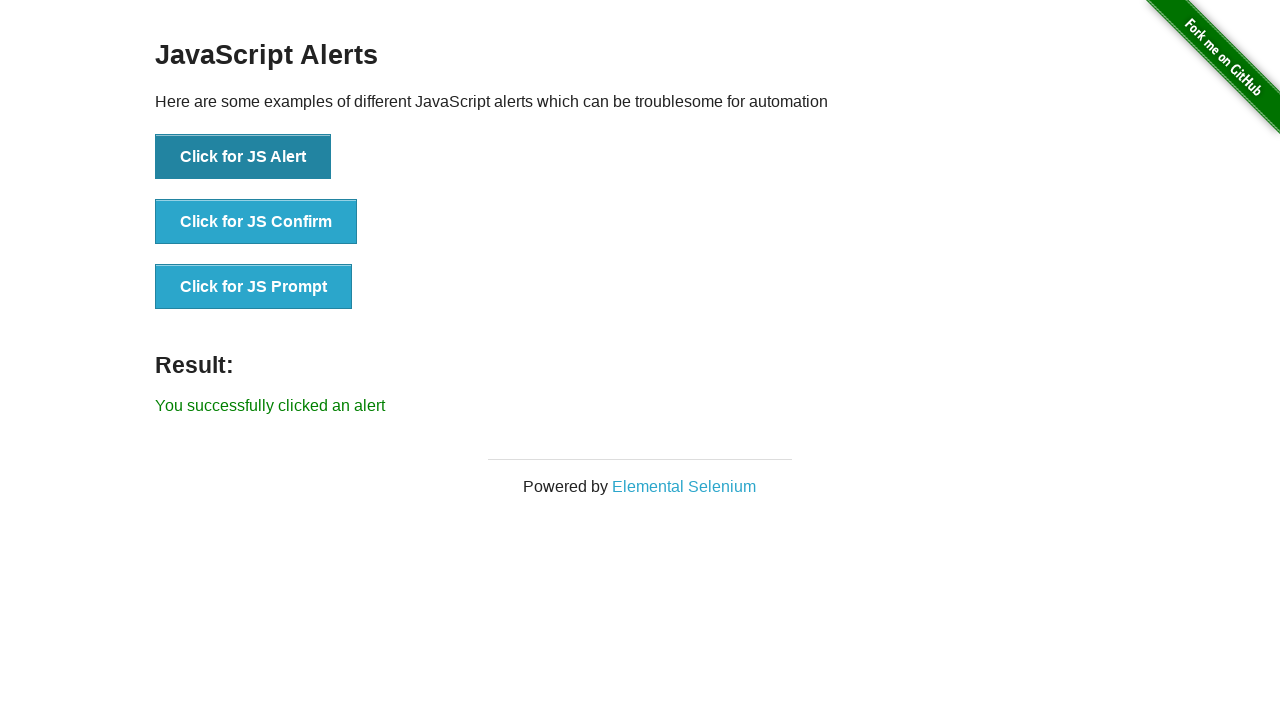